Tests sorting the Due column in descending order by clicking the column header twice and verifying the numeric values are sorted in reverse order.

Starting URL: http://the-internet.herokuapp.com/tables

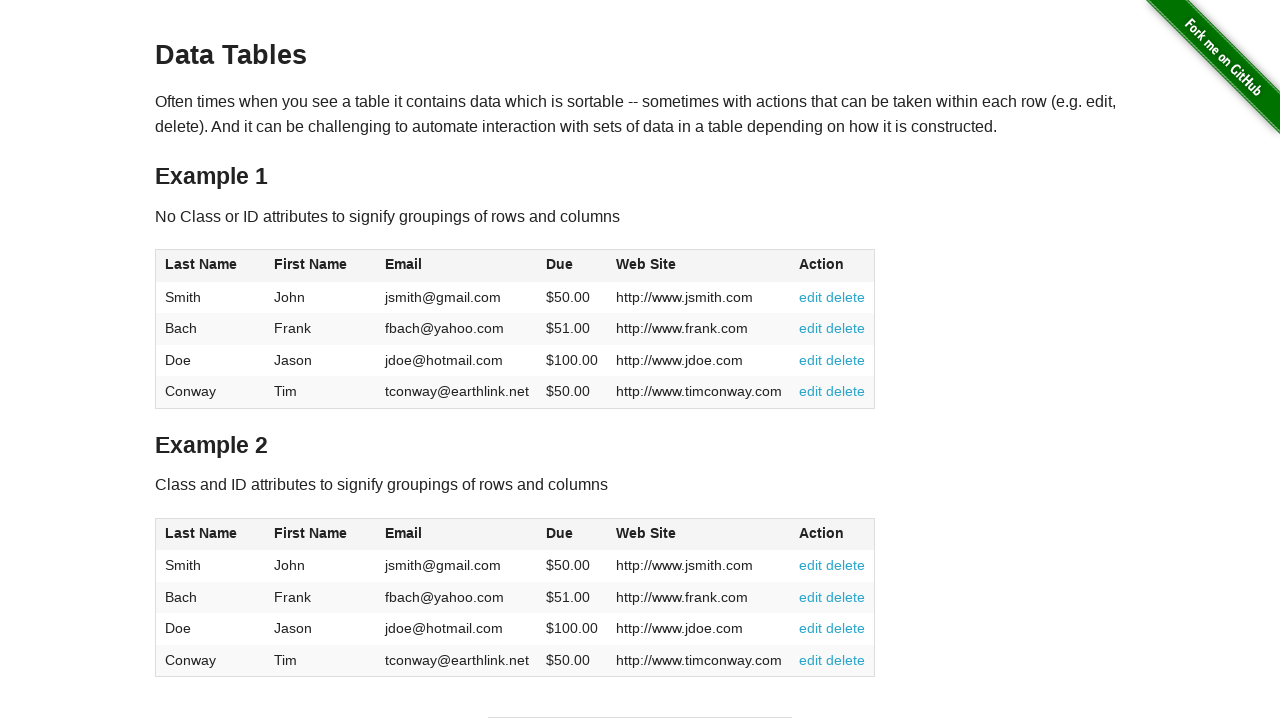

Clicked Due column header for first sort at (572, 266) on #table1 thead tr th:nth-child(4)
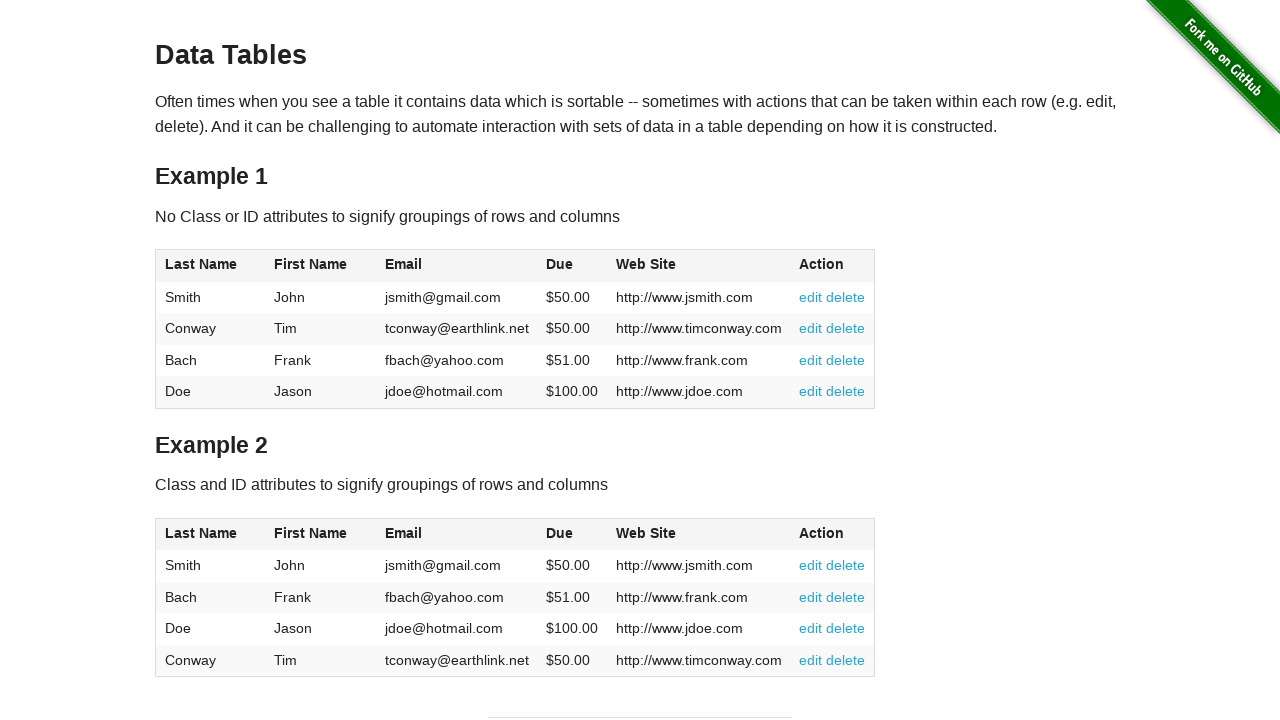

Clicked Due column header second time to sort in descending order at (572, 266) on #table1 thead tr th:nth-child(4)
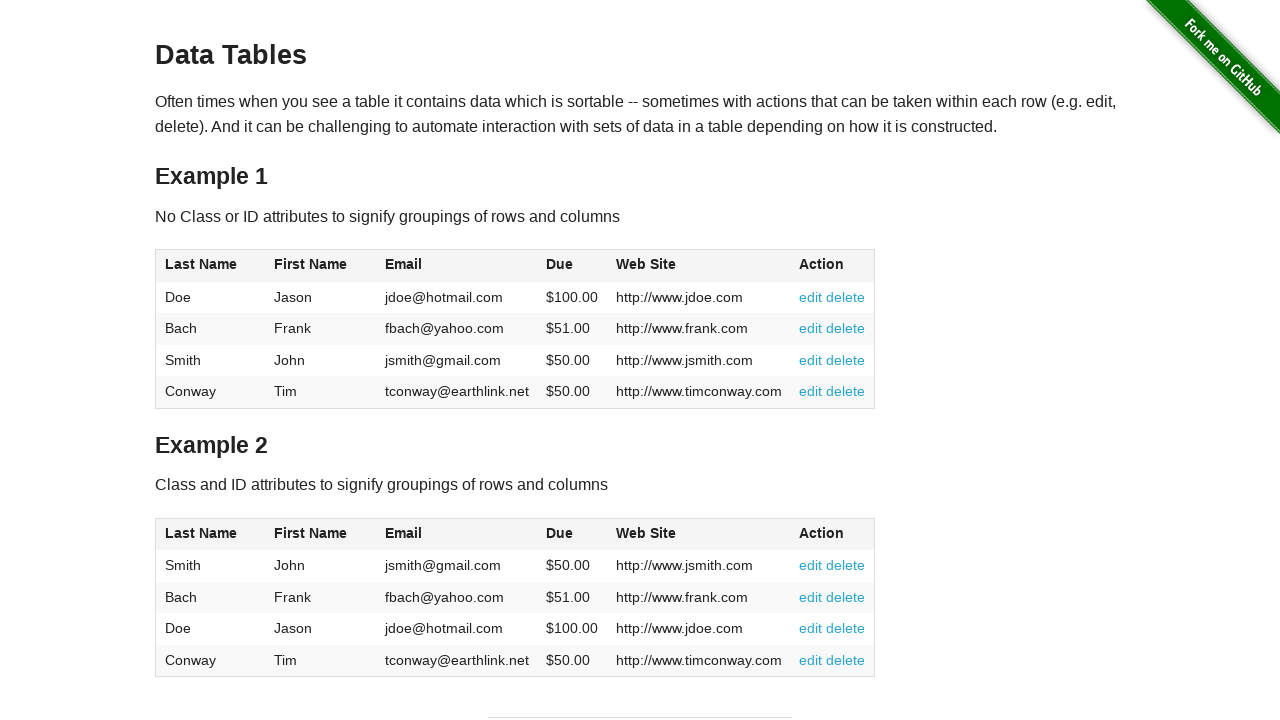

Verified Due column data loaded after descending sort
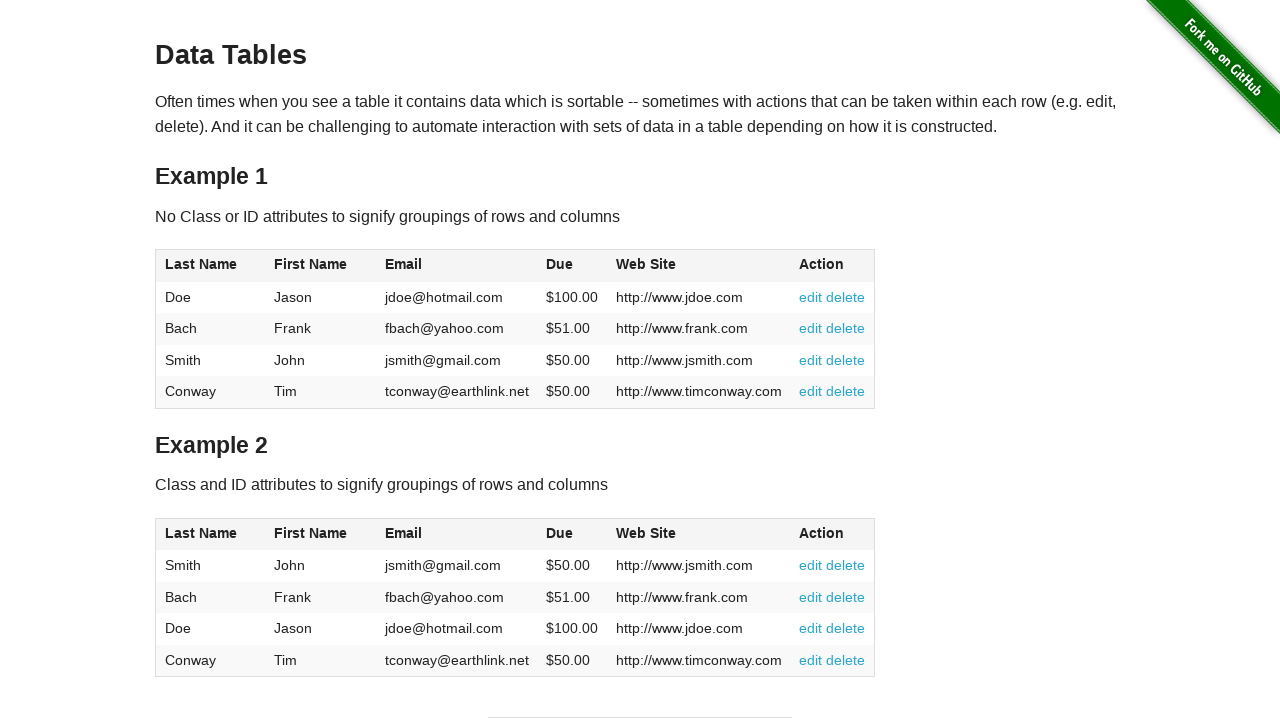

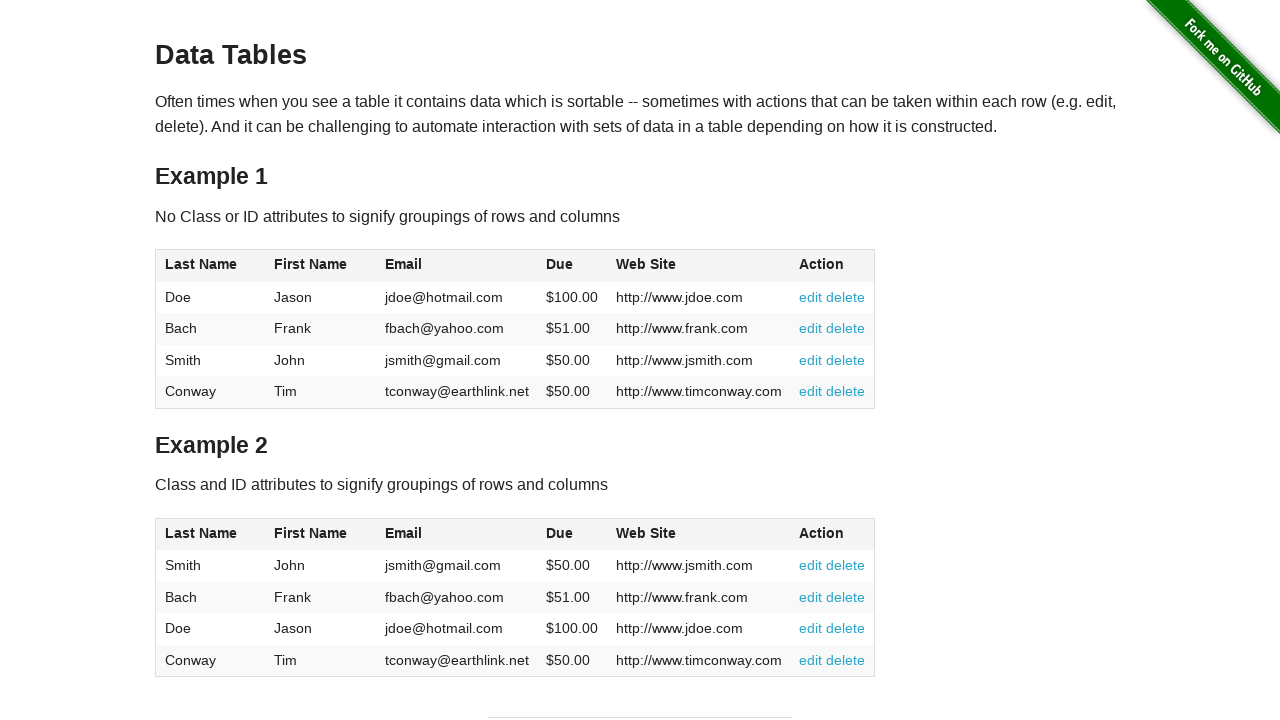